Tests opening a new browser window by clicking an "Open" button and verifying the new window navigates to the expected dashboard URL

Starting URL: https://www.leafground.com/window.xhtml

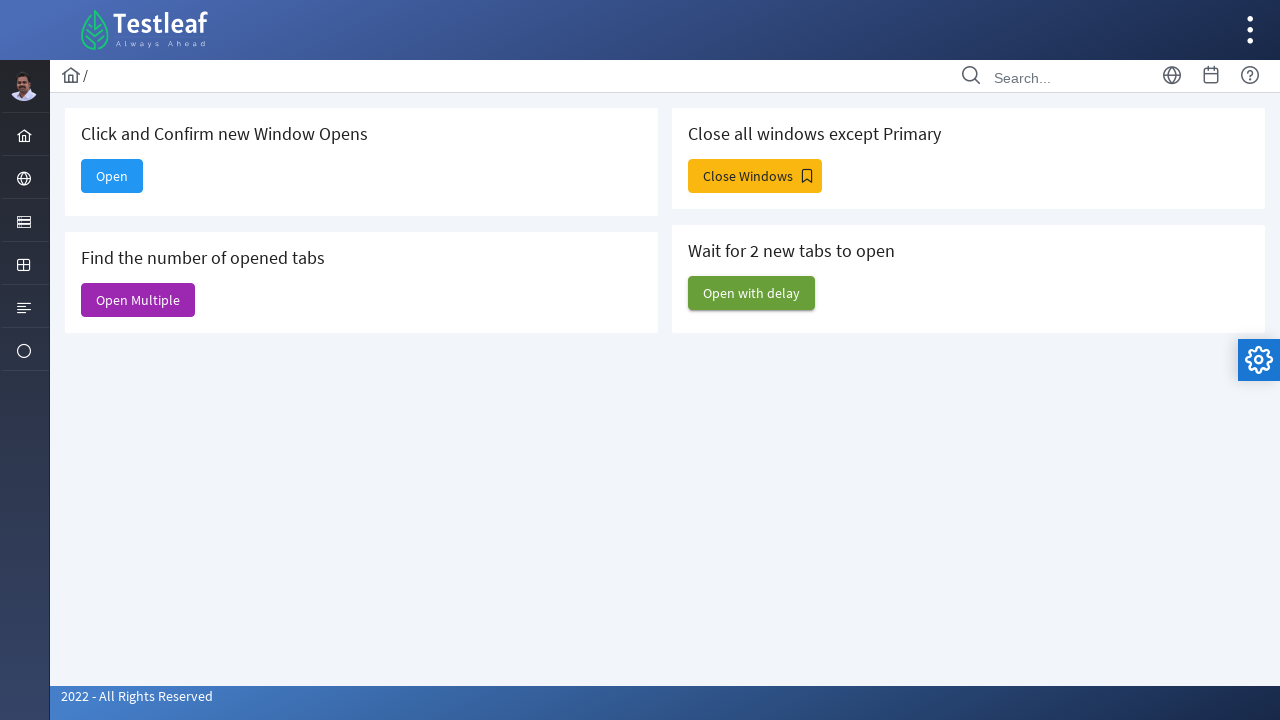

Clicked 'Open' button to trigger new window at (112, 176) on internal:text="Open"s
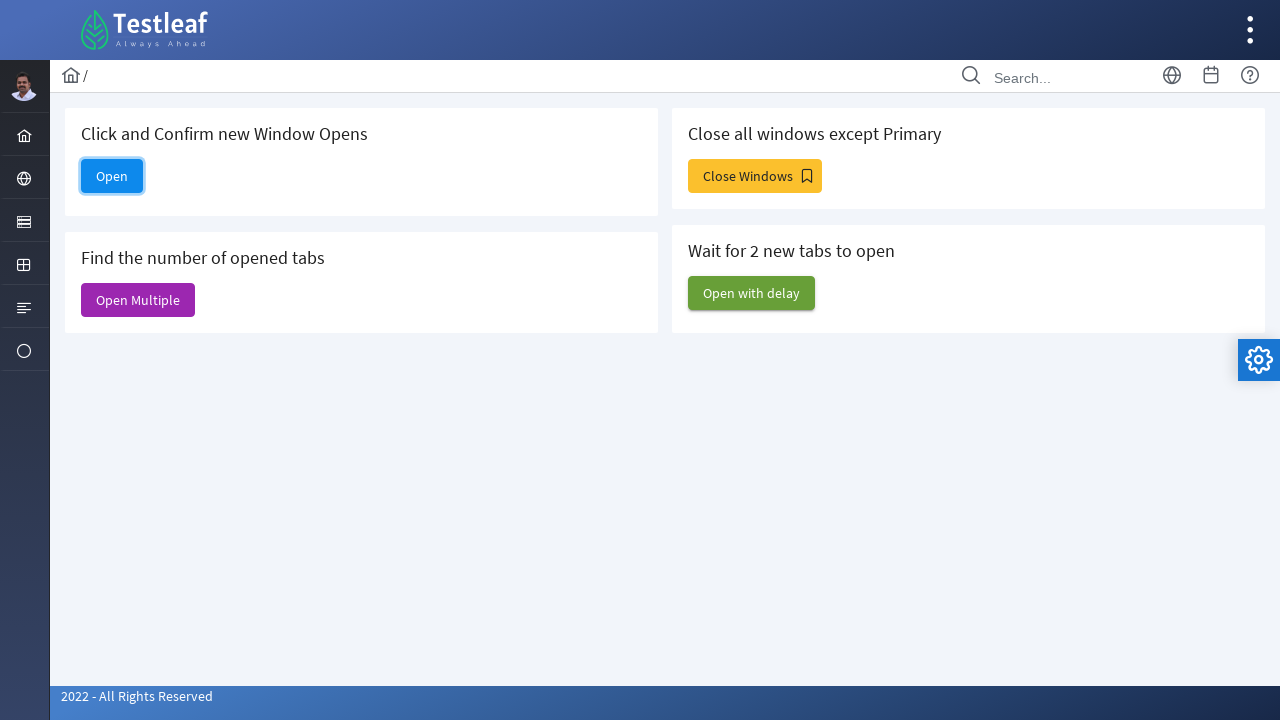

New window/page object captured
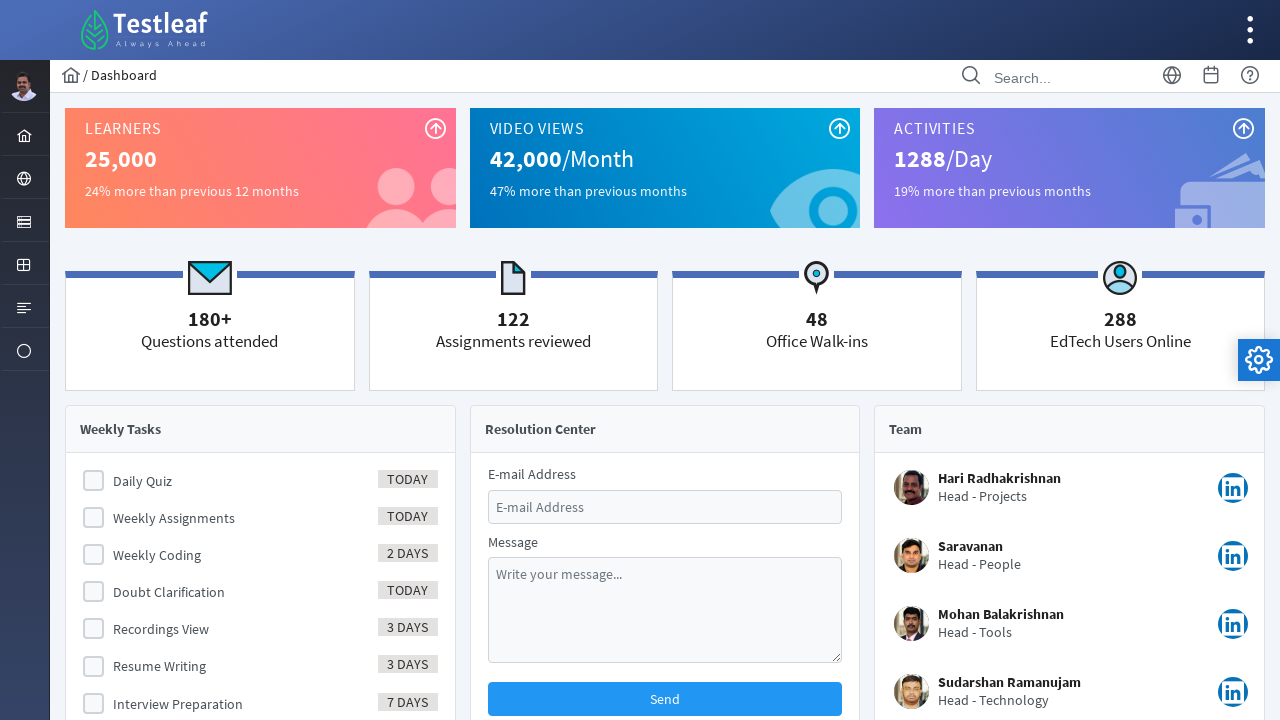

New window loaded completely
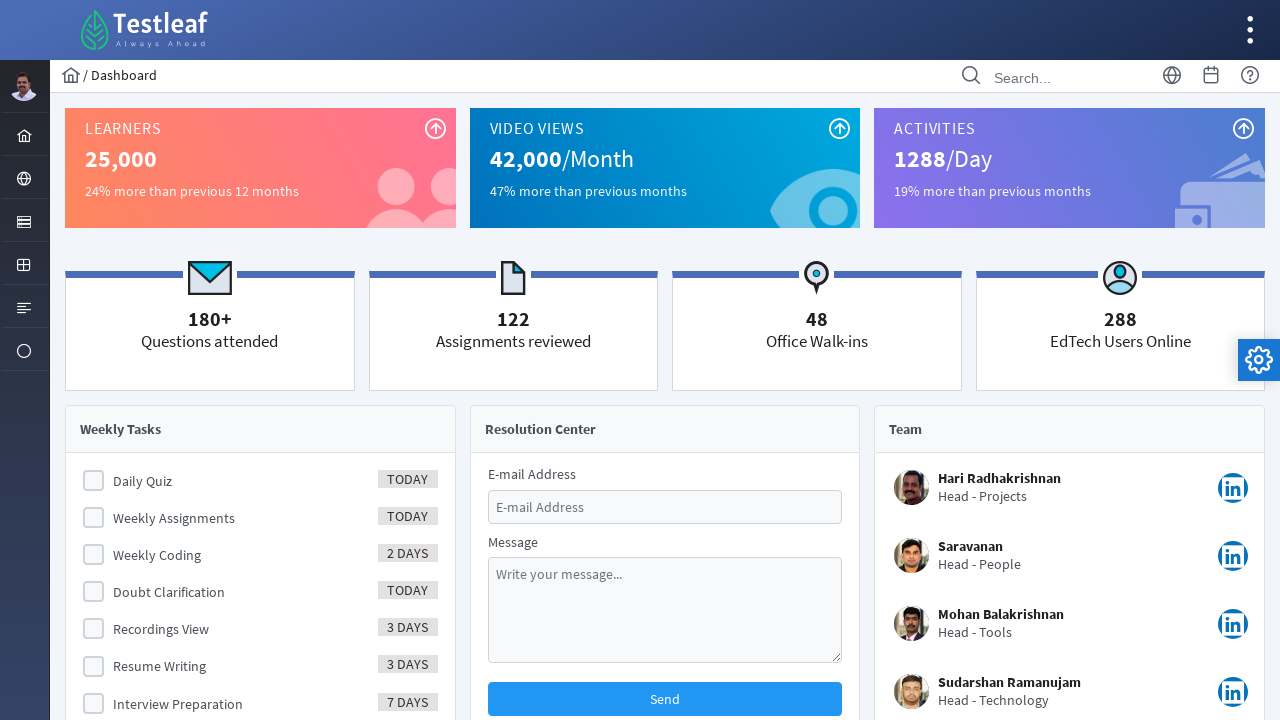

Verified new window navigated to dashboard URL: https://www.leafground.com/dashboard.xhtml
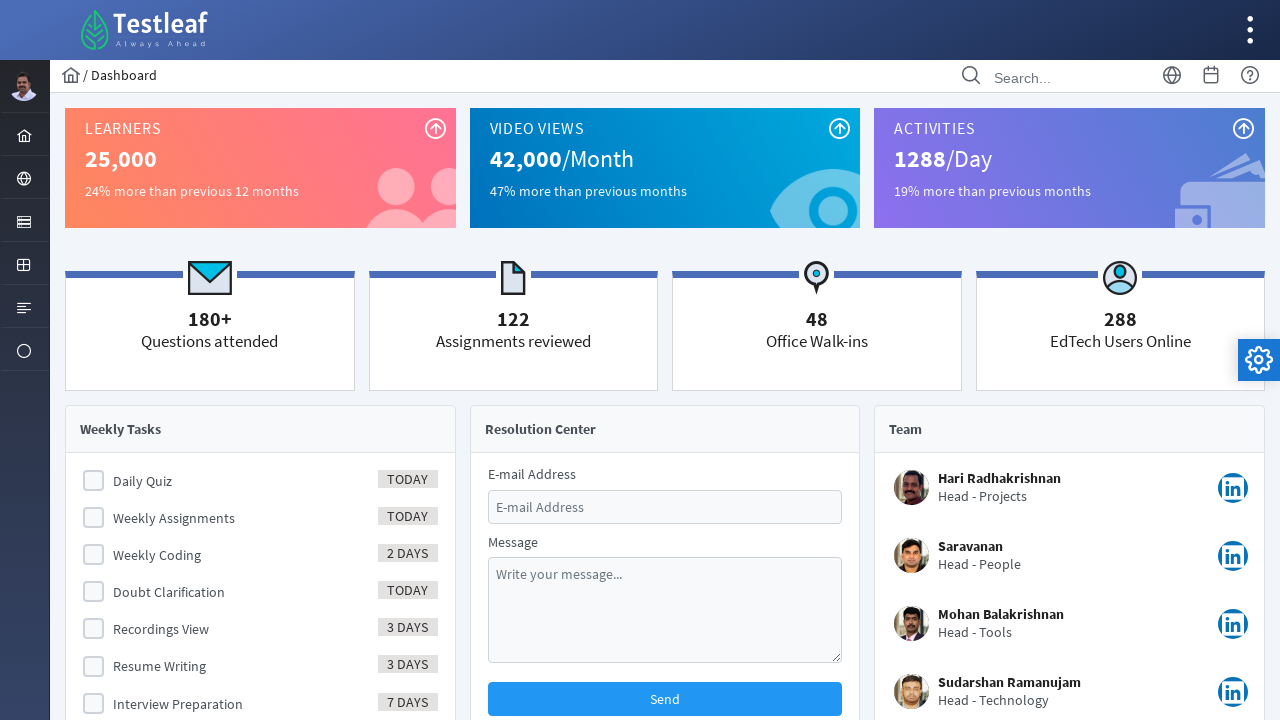

Brought new window to front
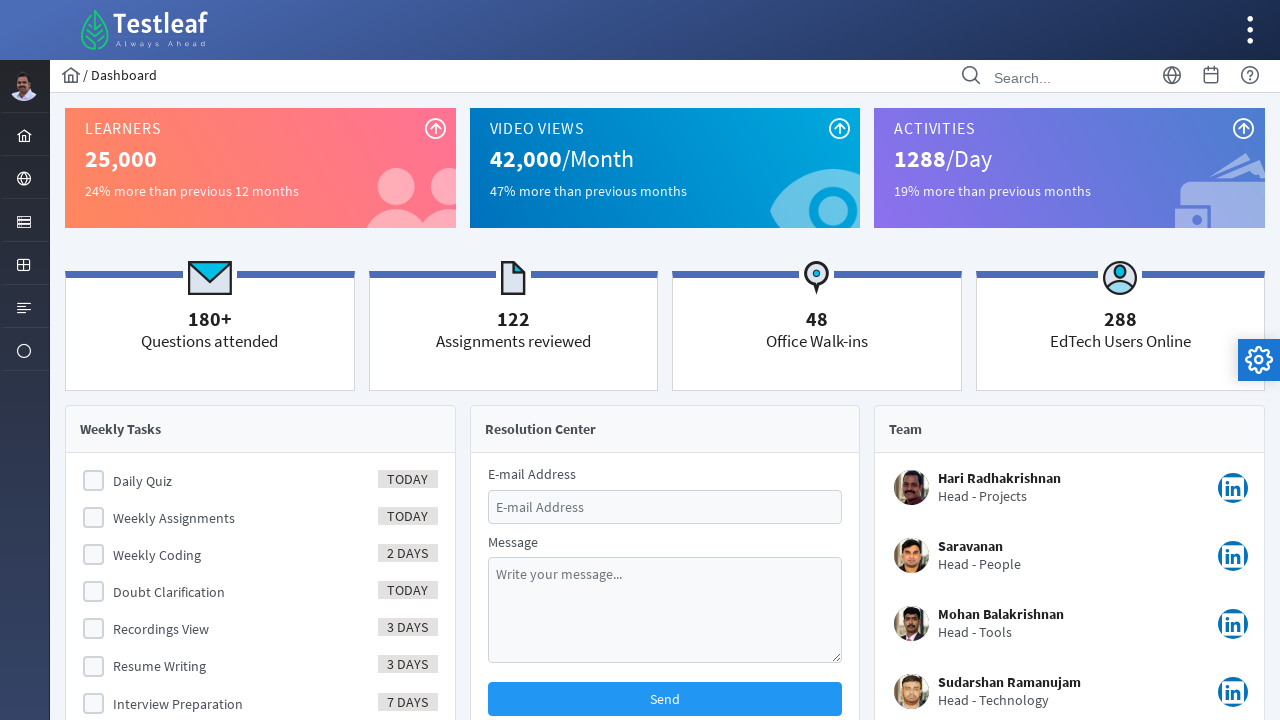

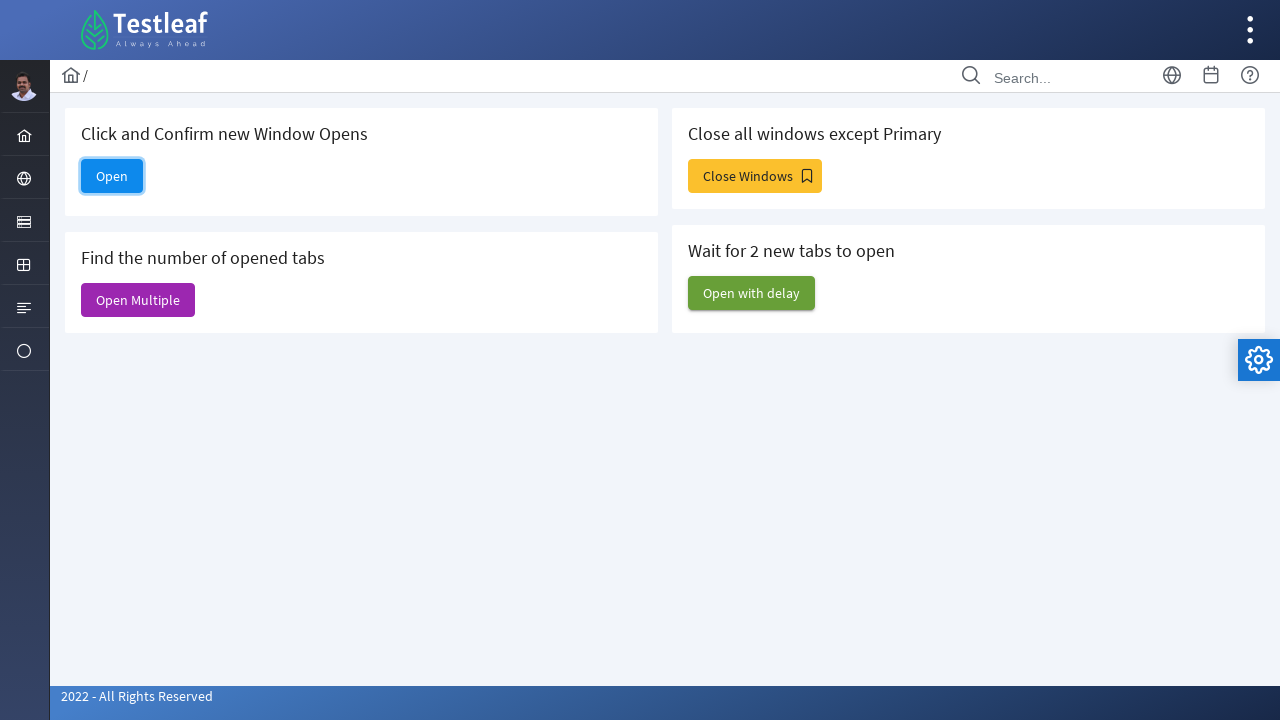